Navigates to a Selenium course content page, clicks on Framework section, then clicks on JUNIT link which opens in a new window, and switches to that new window

Starting URL: http://greenstech.in/selenium-course-content.html

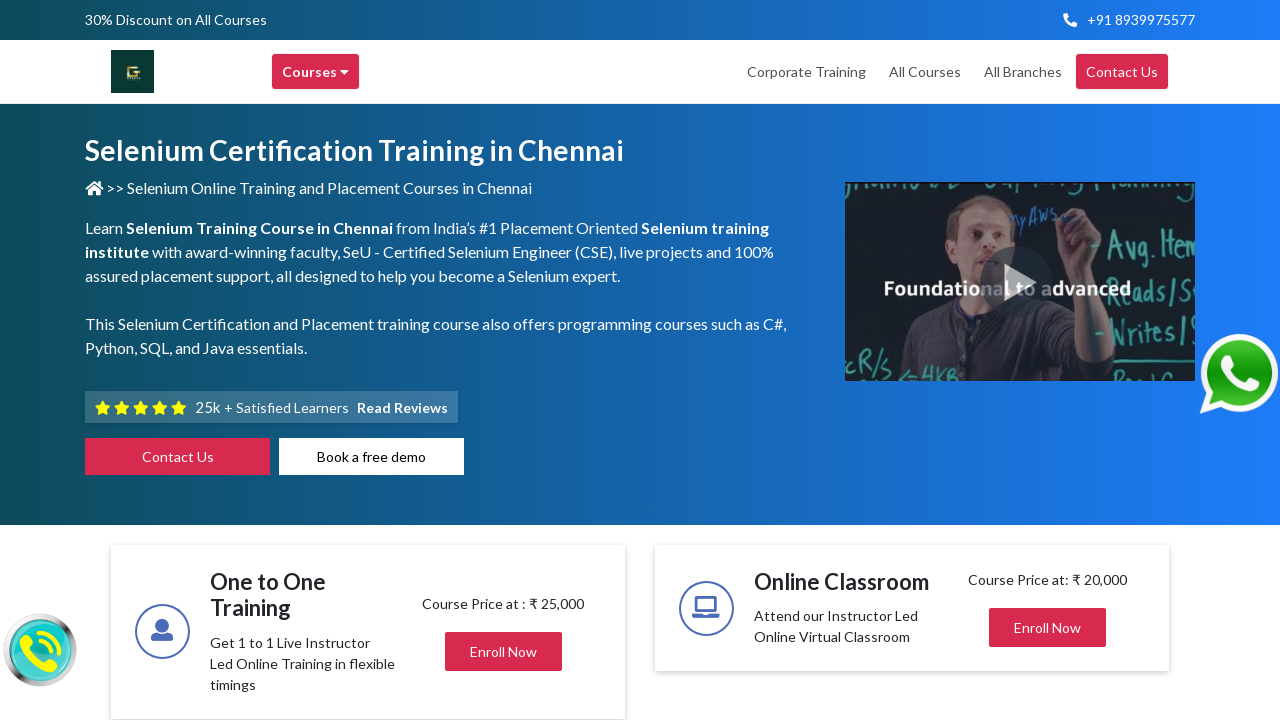

Clicked on Framework section to expand it at (1038, 361) on xpath=//h2[contains(text(),'Framework')]
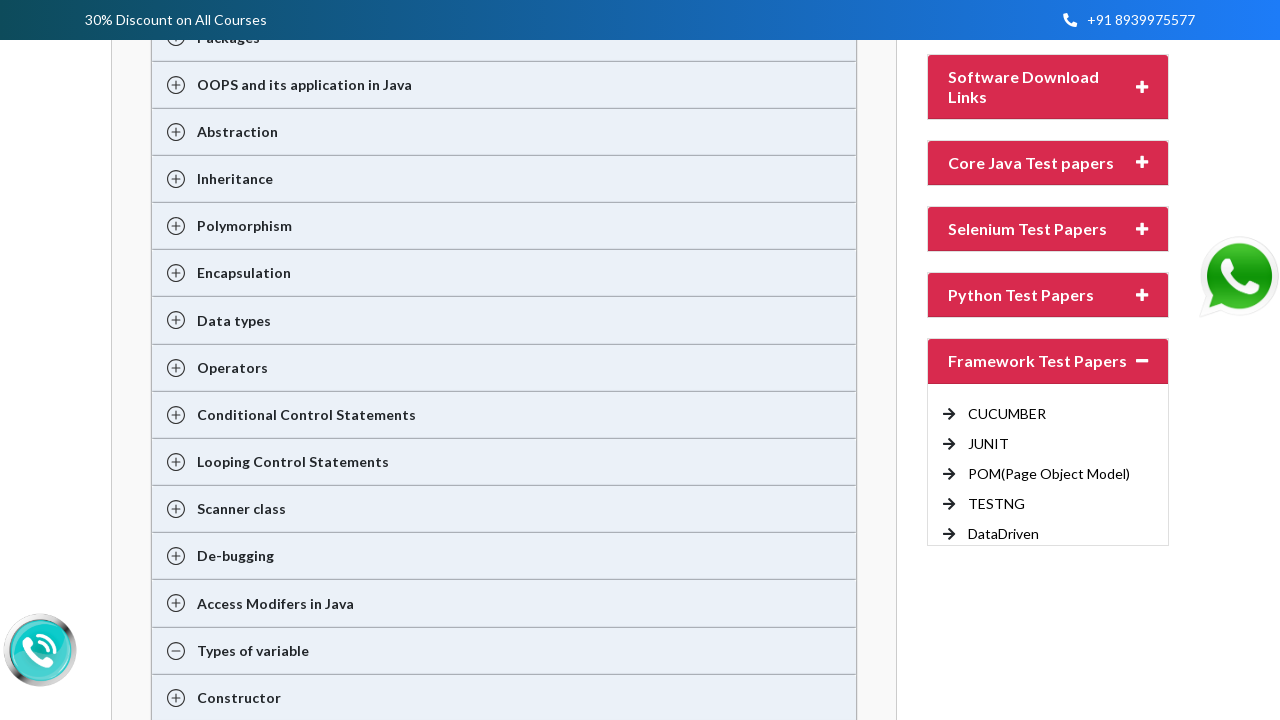

Clicked on JUNIT link which opens in a new window at (988, 443) on xpath=//a[text()=' JUNIT']
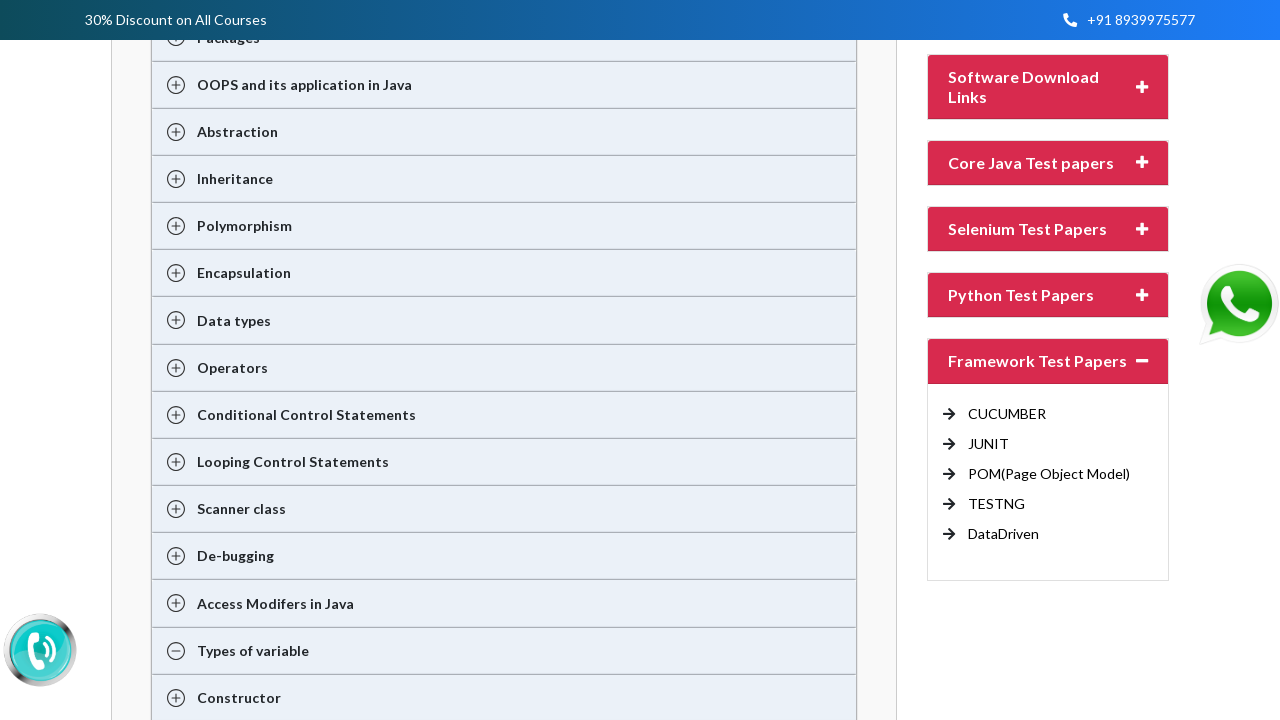

New window/tab opened and captured
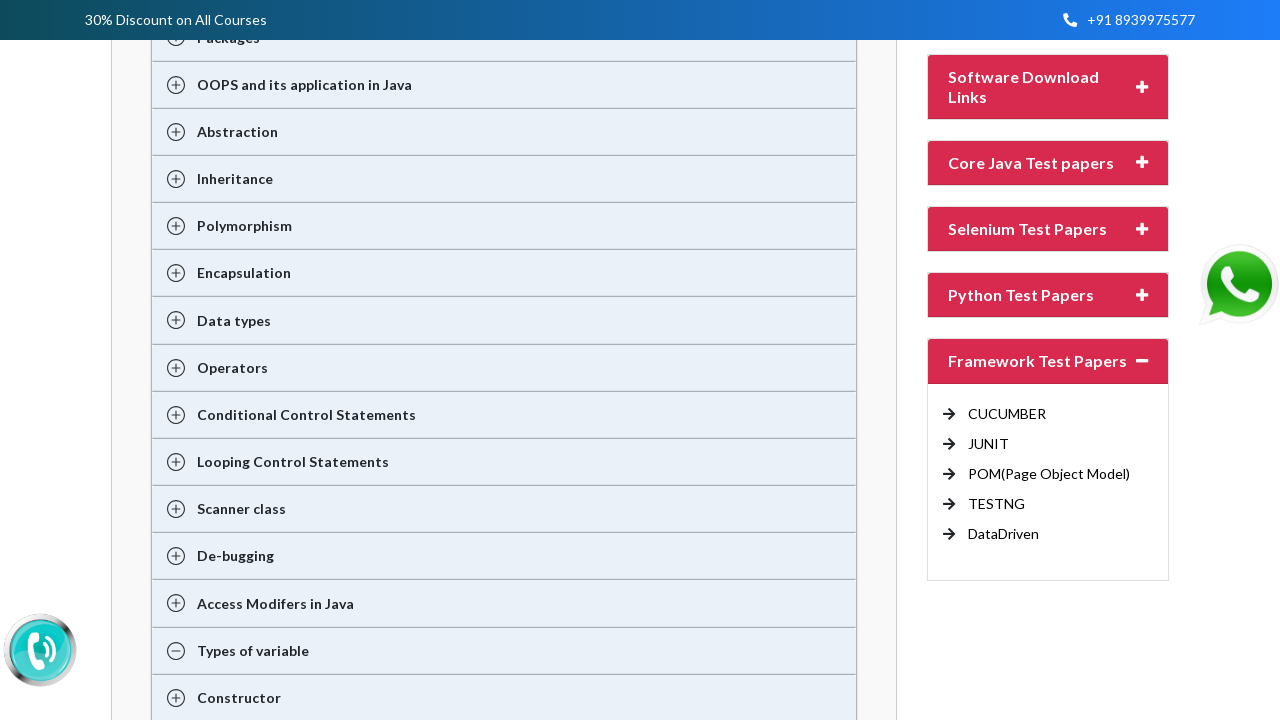

Waited for new page to fully load
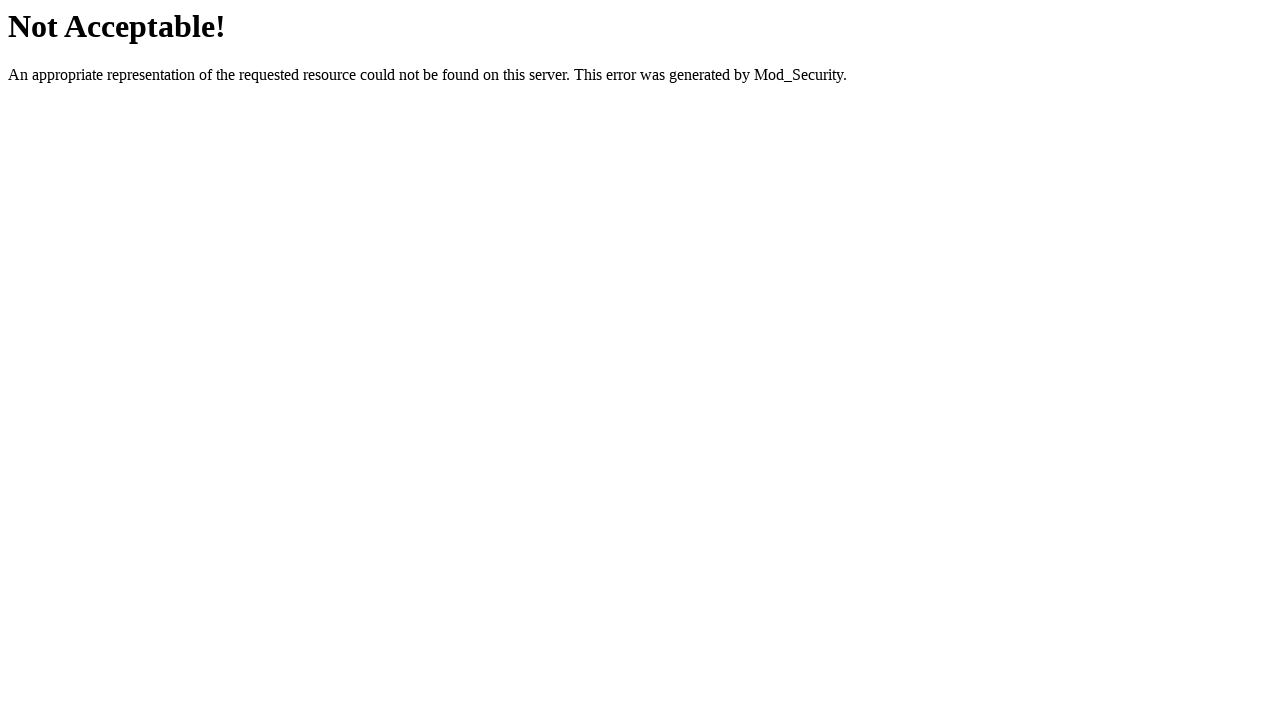

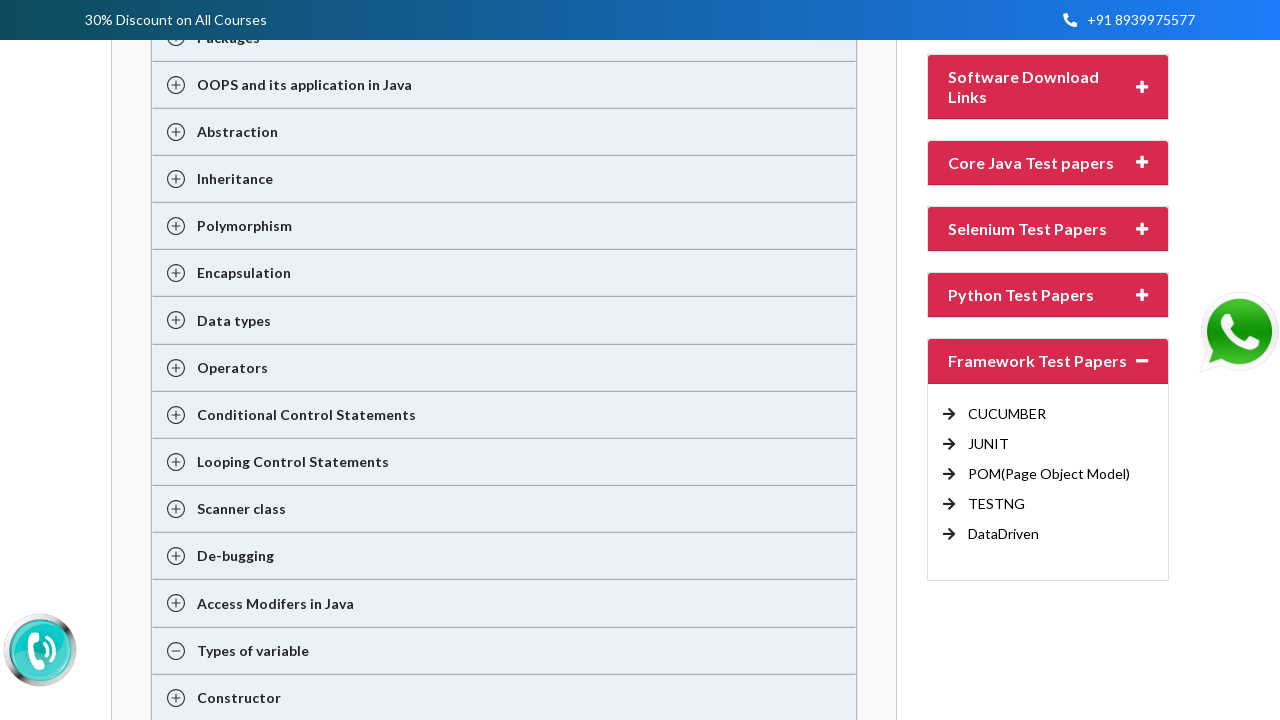